Tests comment form validation by entering a username with special characters and verifying the error message

Starting URL: https://rapchieuphim.com/phim/black-panther-wakanda-bat-diet#box-comments

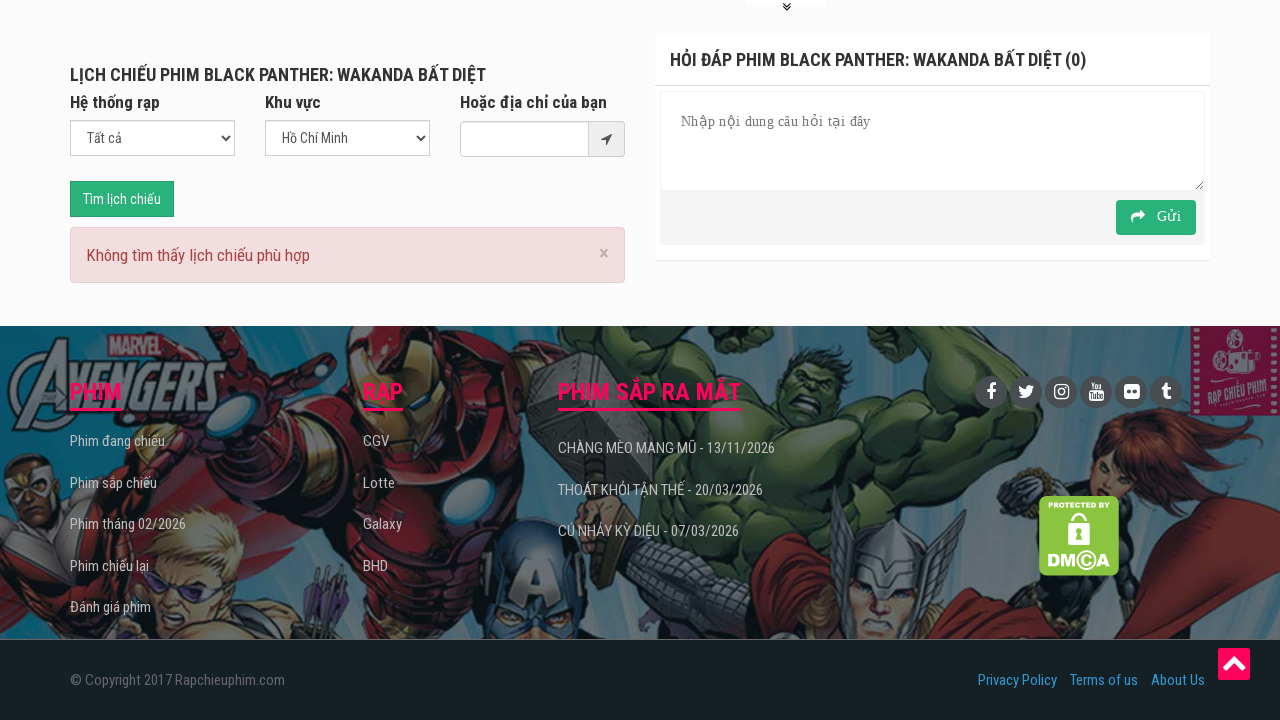

Clicked on message textarea to activate comment form at (932, 141) on textarea[name='message']
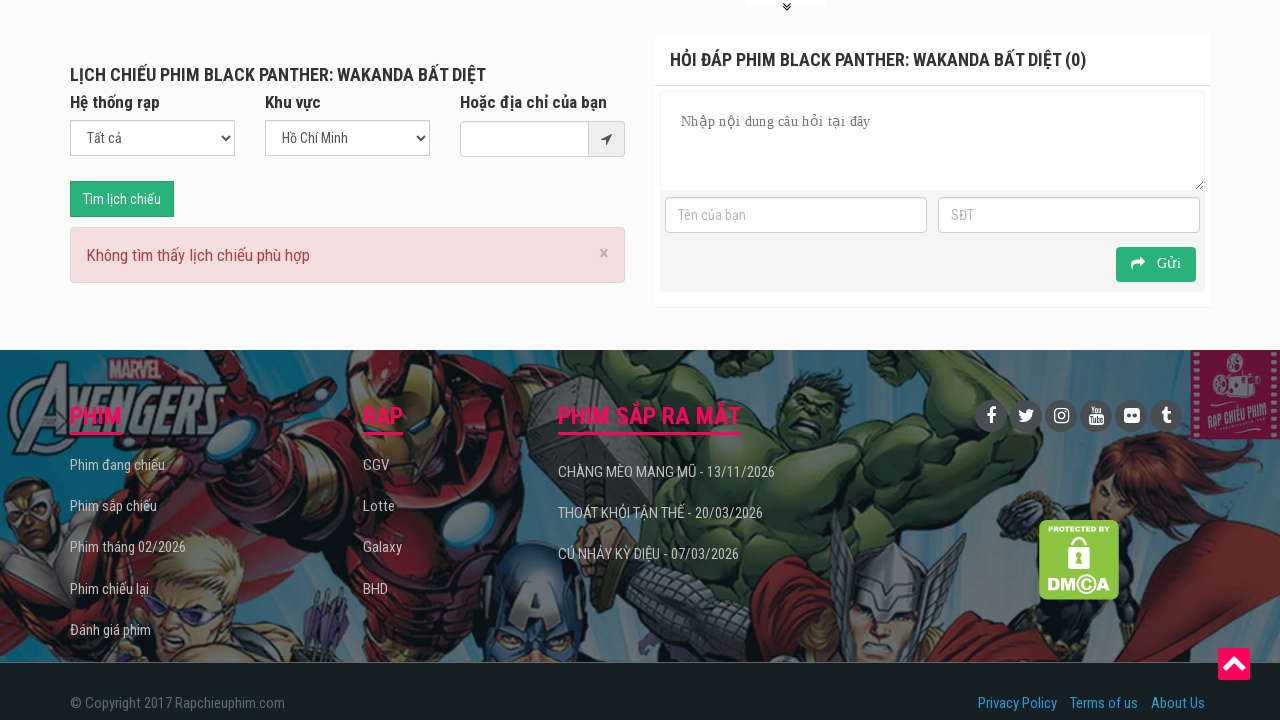

Filled username field with special characters '!!abc' on input[name='username']
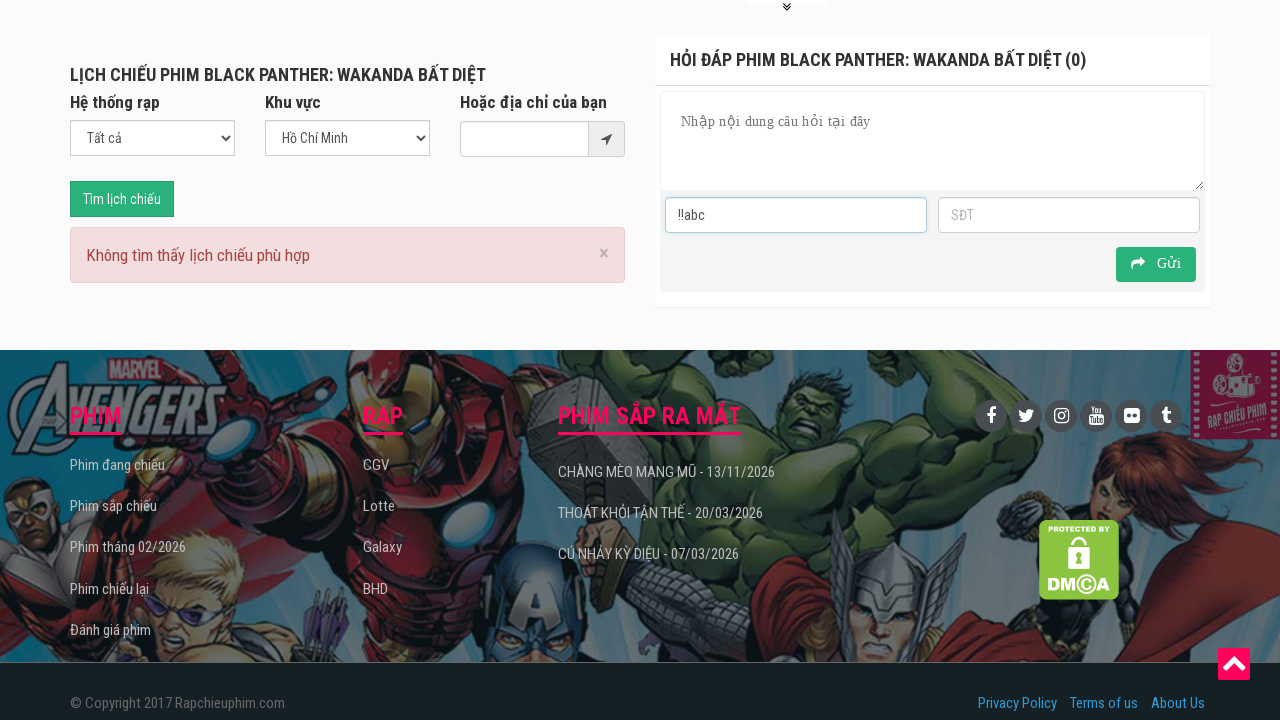

Filled phone field with '0345605483' on input[name='userphone']
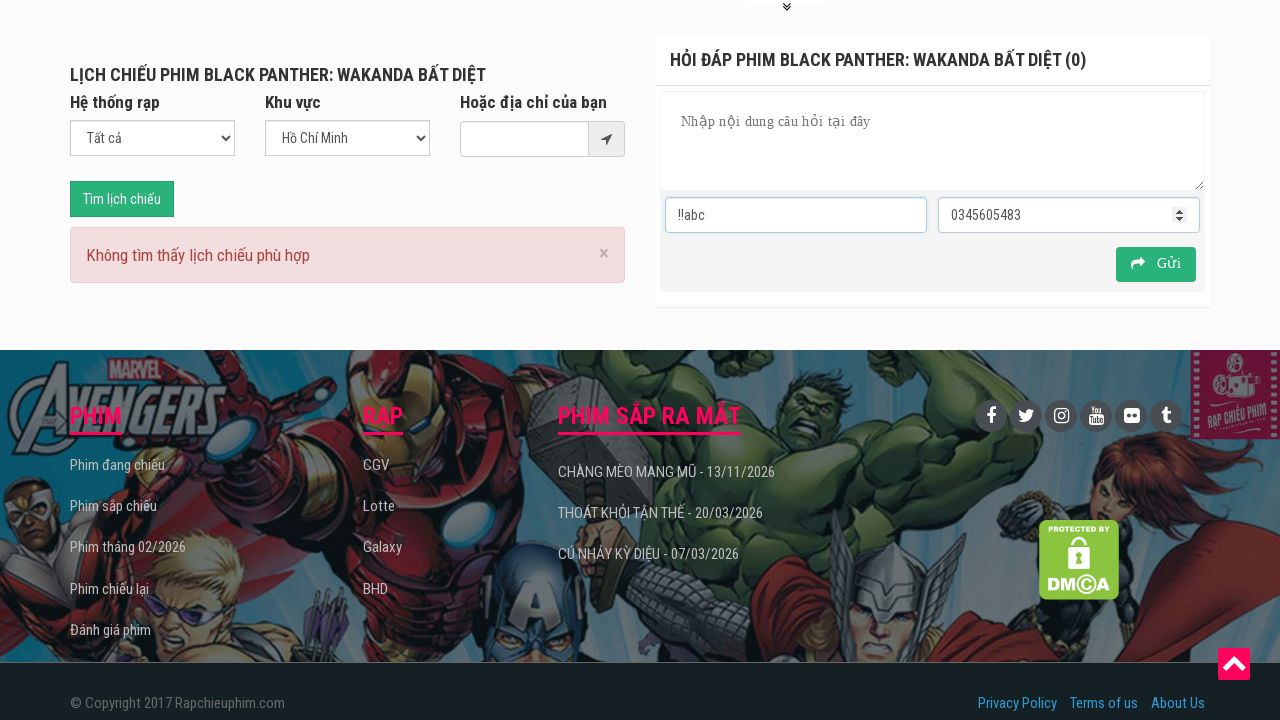

Filled message field with 'Phim hay quá nhaaa' on textarea[name='message']
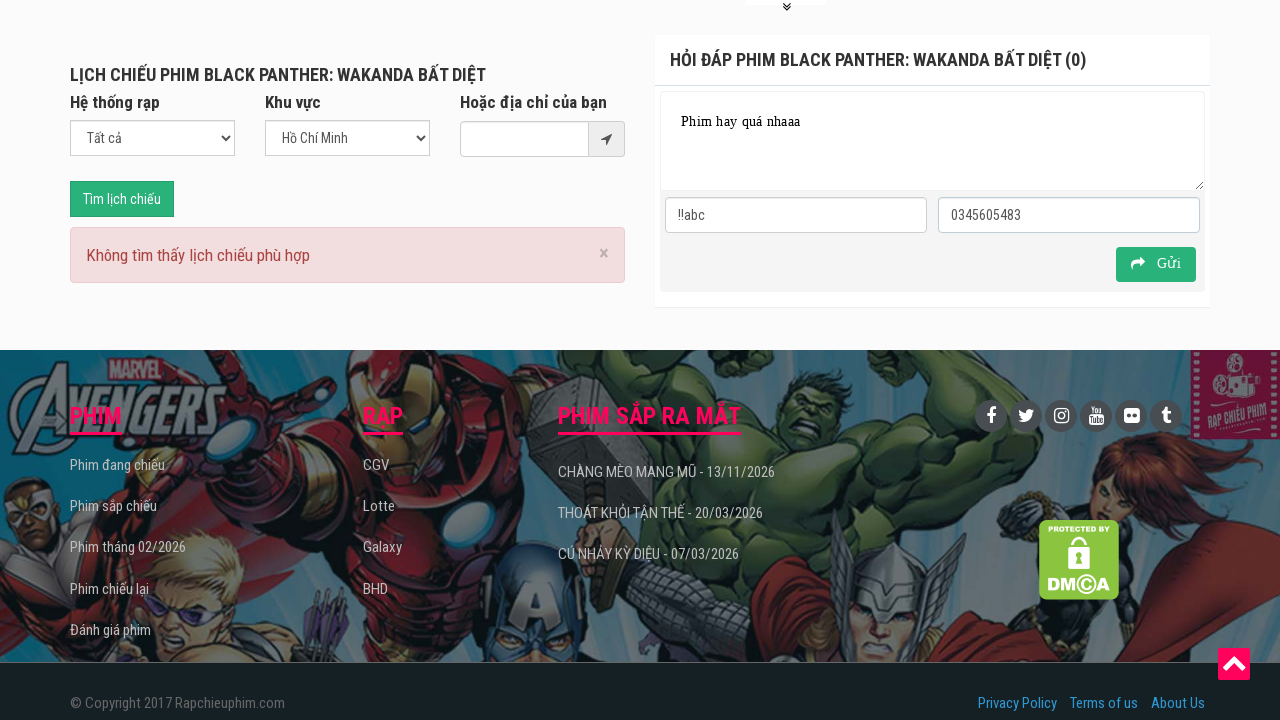

Clicked submit button to submit comment form at (1156, 264) on button.btn.btn-success.green
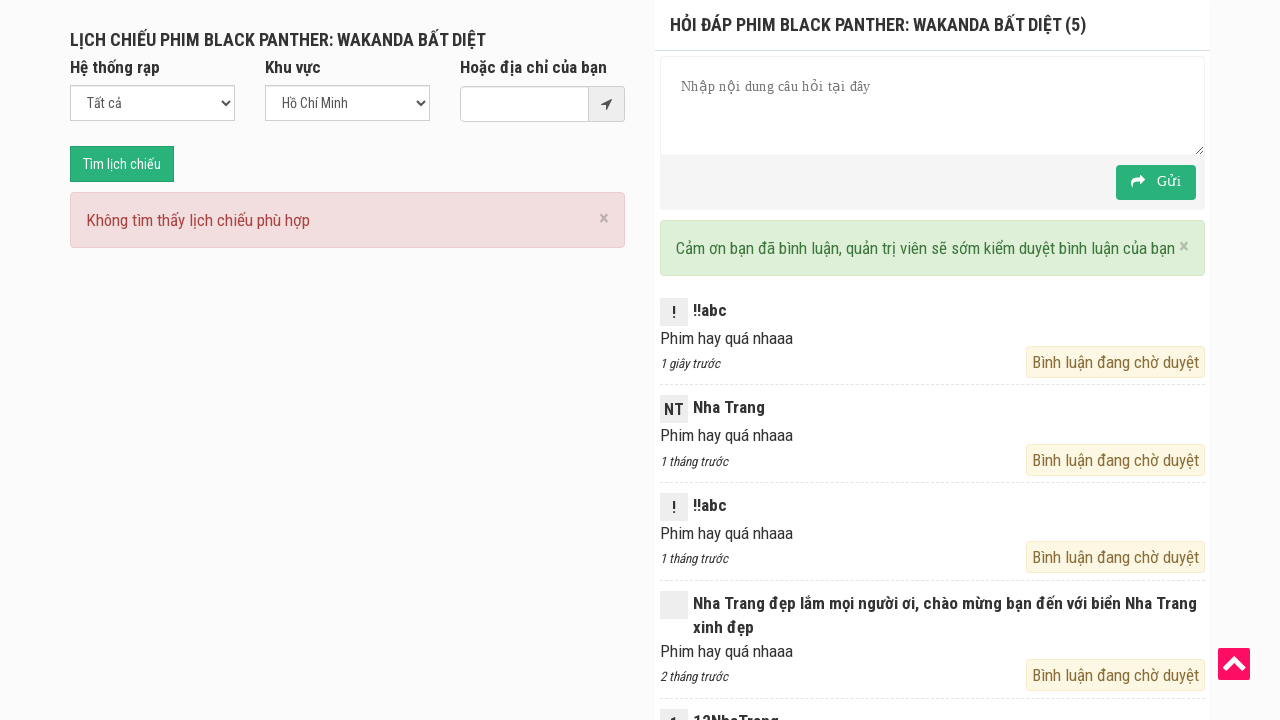

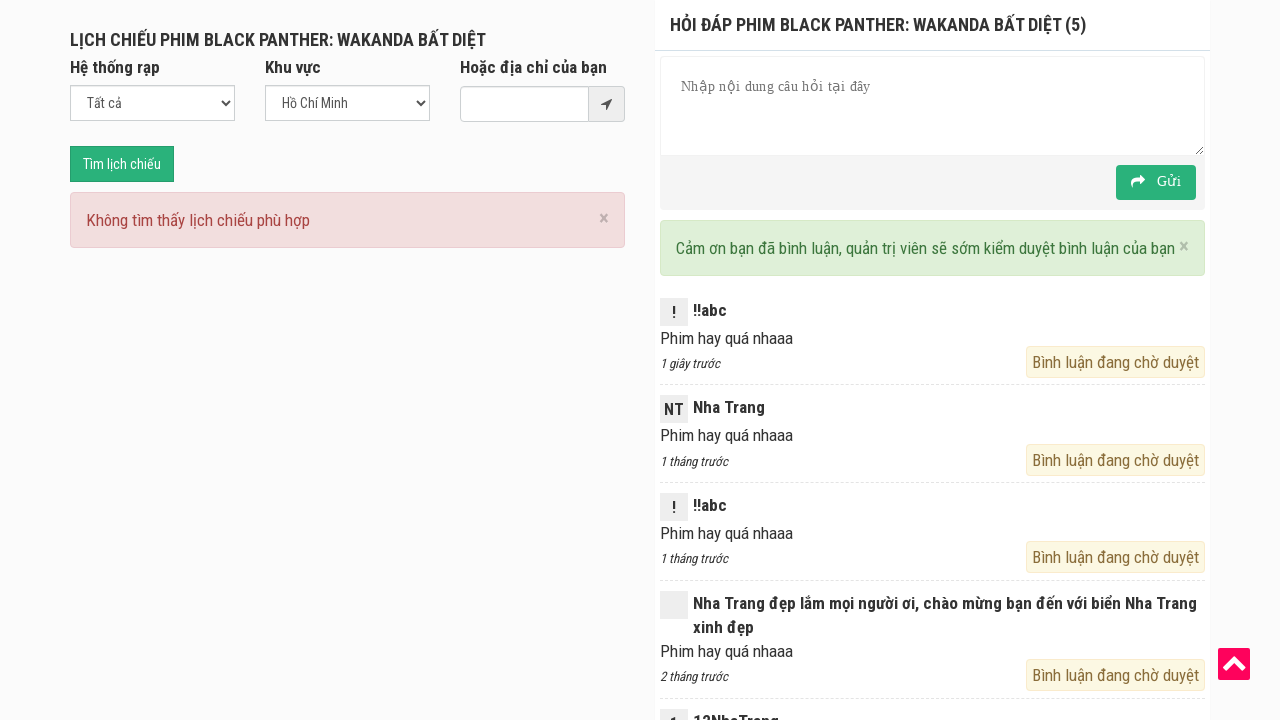